Tests that clicking Form Authentication link redirects to the Login page

Starting URL: https://the-internet.herokuapp.com/

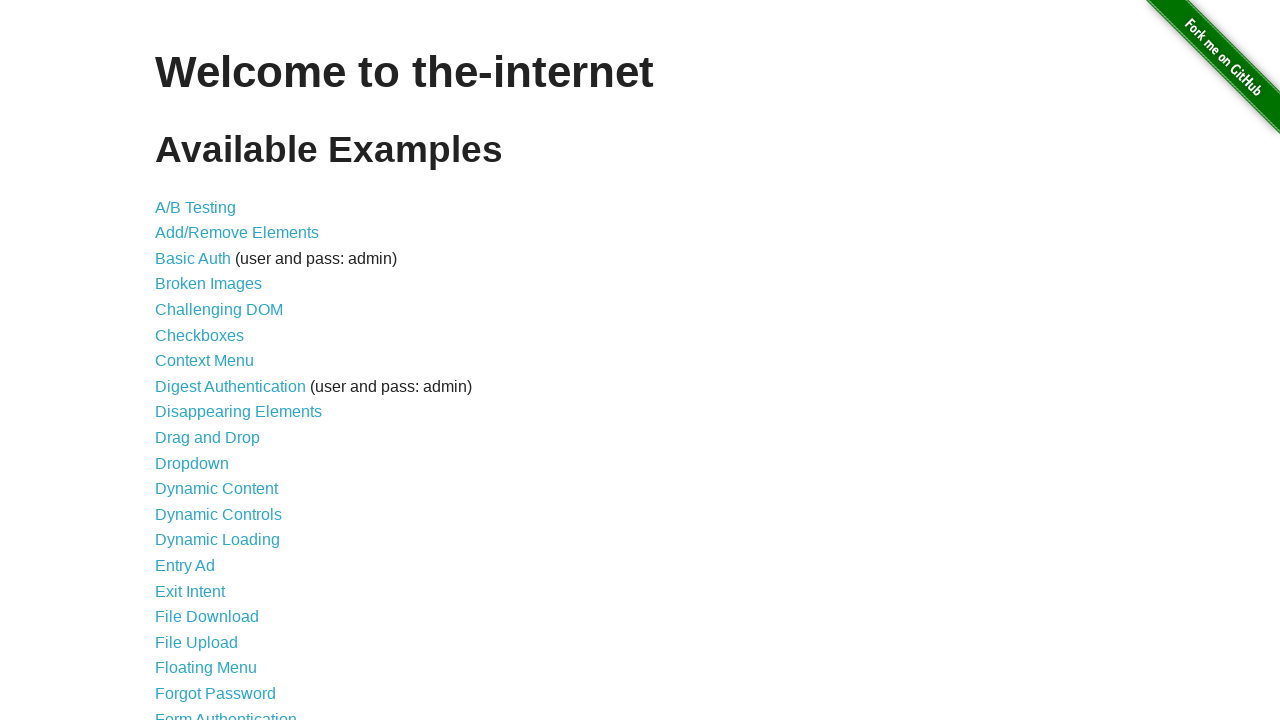

Navigated to the-internet.herokuapp.com home page
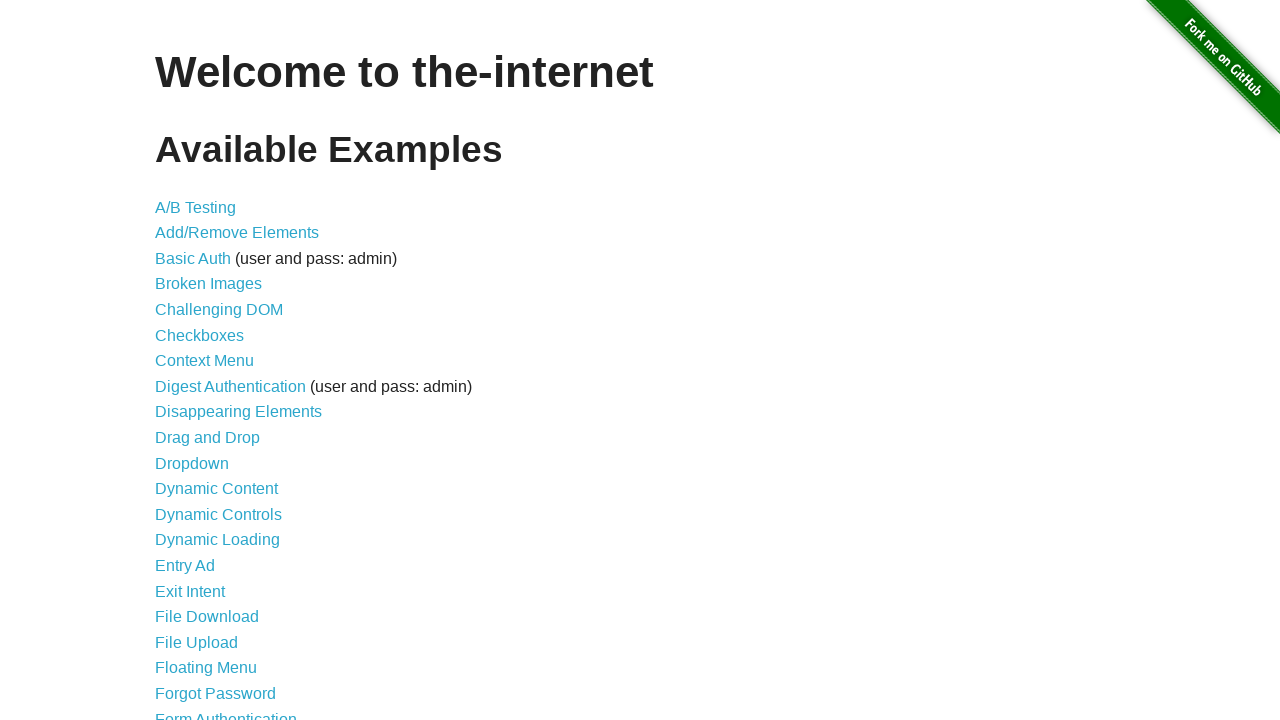

Clicked Form Authentication link at (226, 712) on a[href='/login']
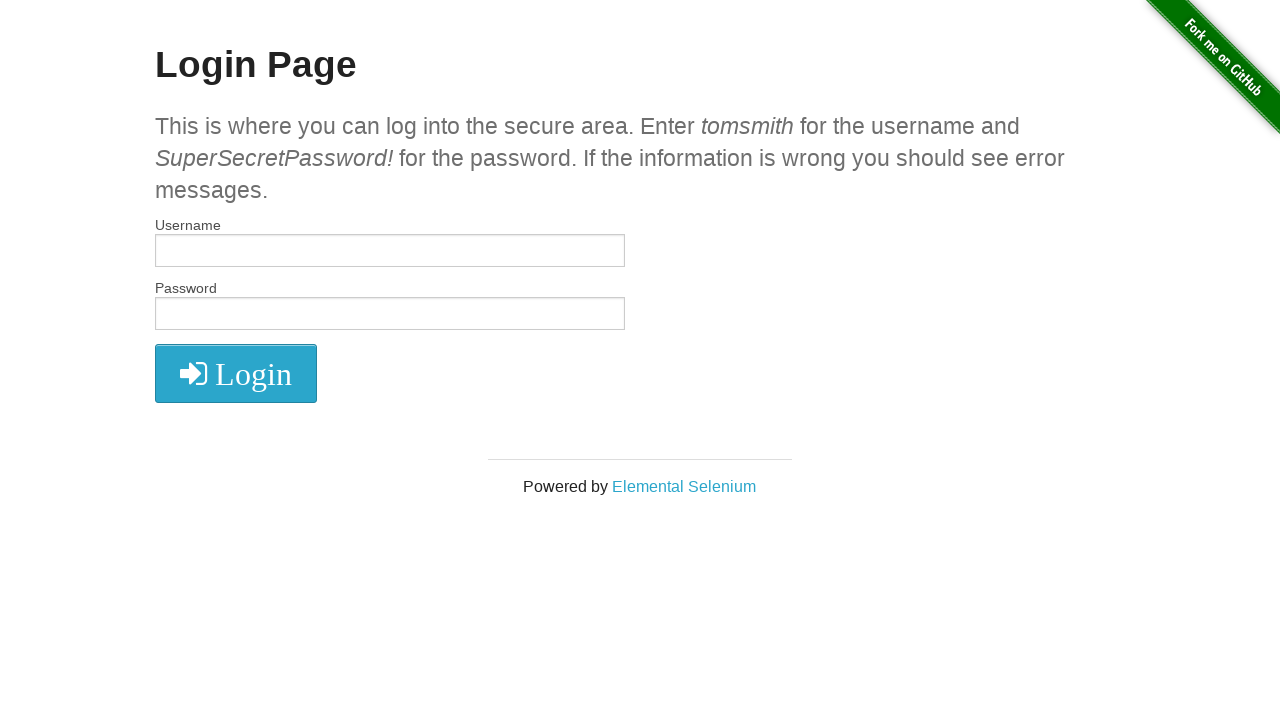

Login Page header appeared, verifying redirect was successful
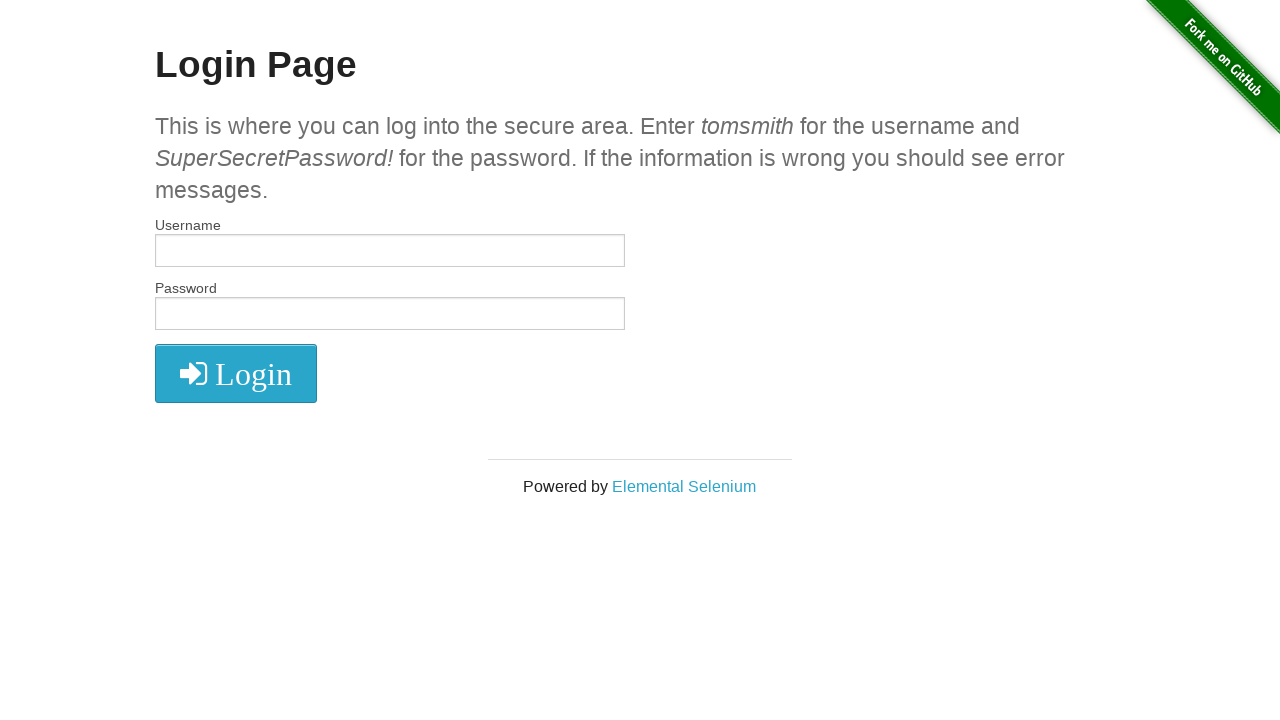

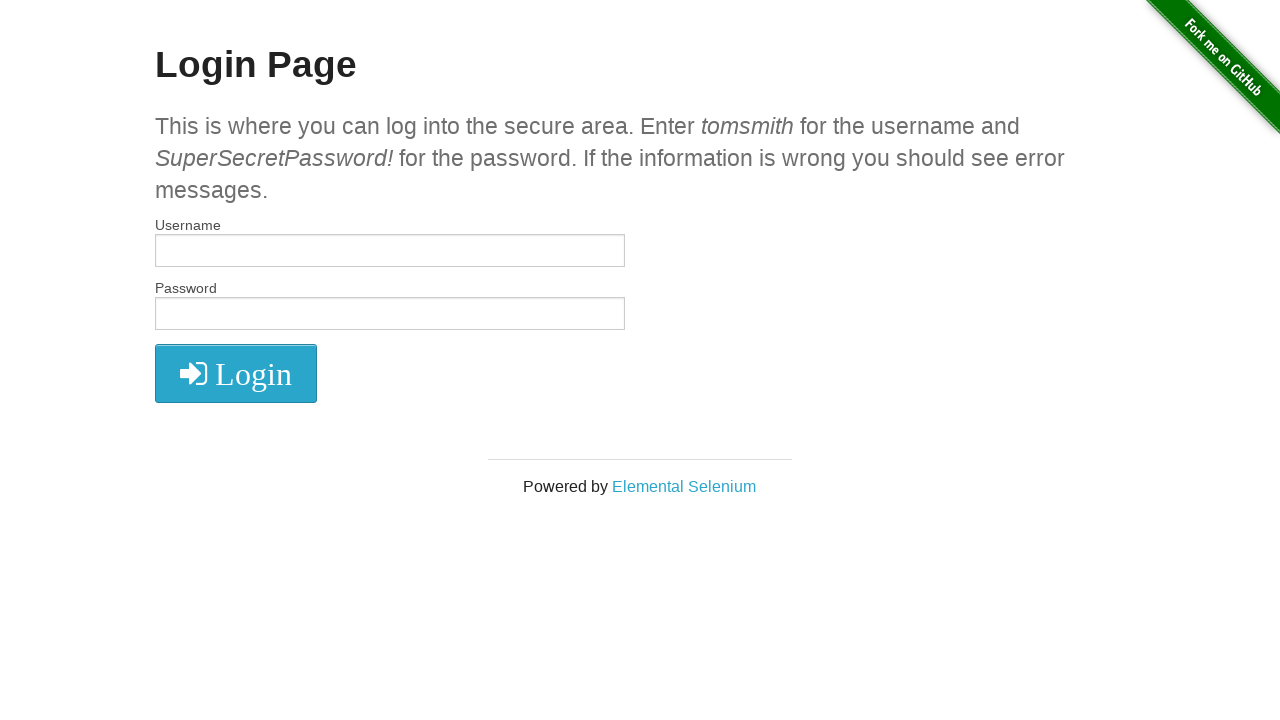